Tests keyboard events functionality by typing a string on the page and pressing Enter to demonstrate keyboard input handling

Starting URL: https://training-support.net/webelements/keyboard-events

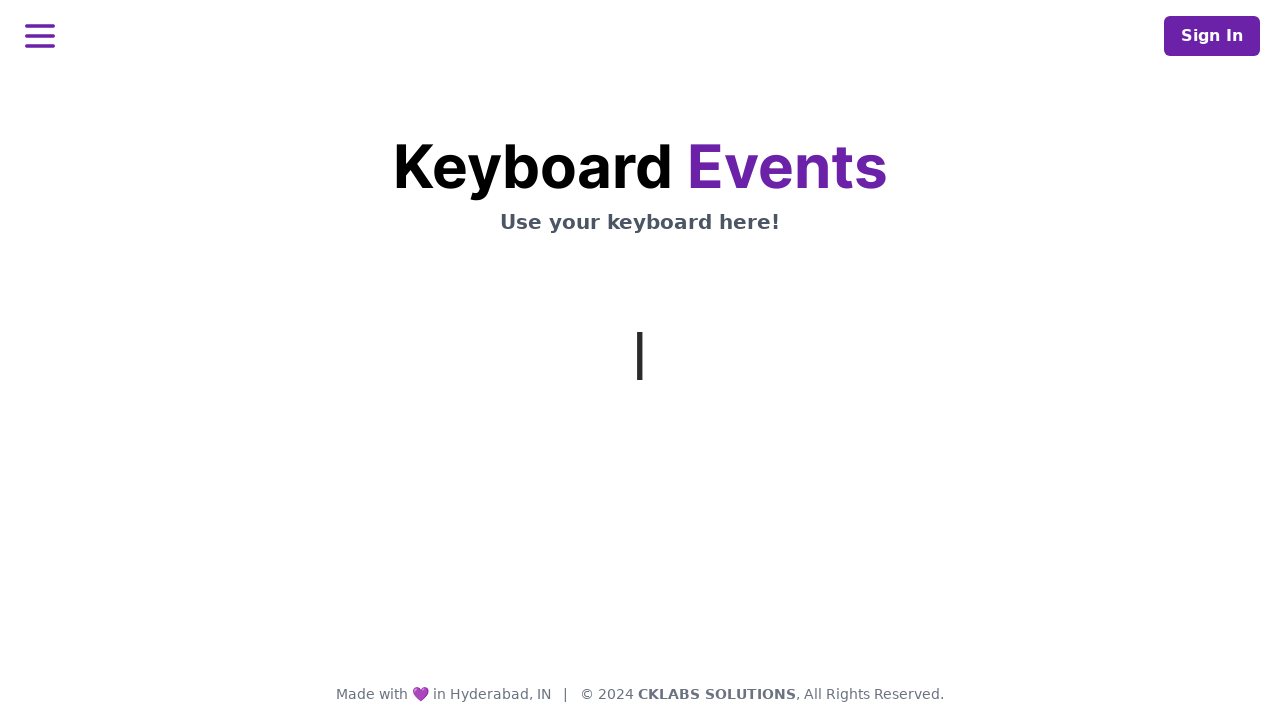

Typed string 'Hello Welcome to Hogwarts in wonderland' using keyboard
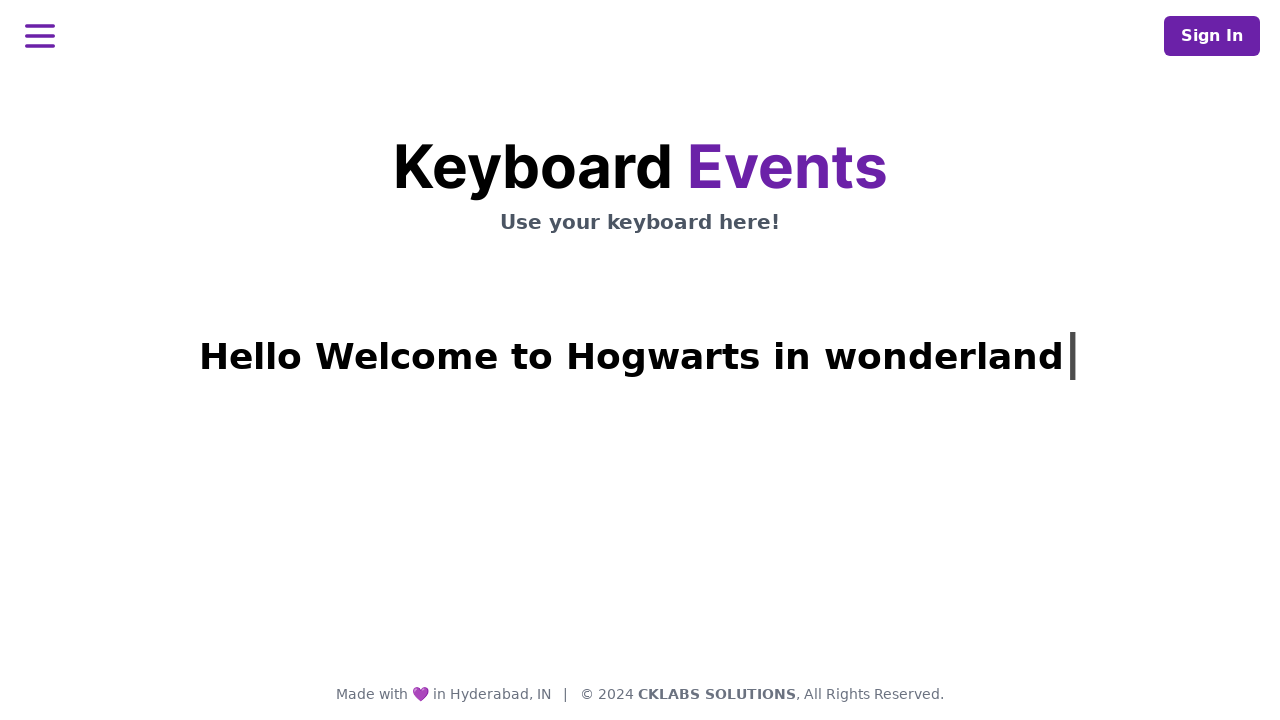

Pressed Enter key to submit keyboard input
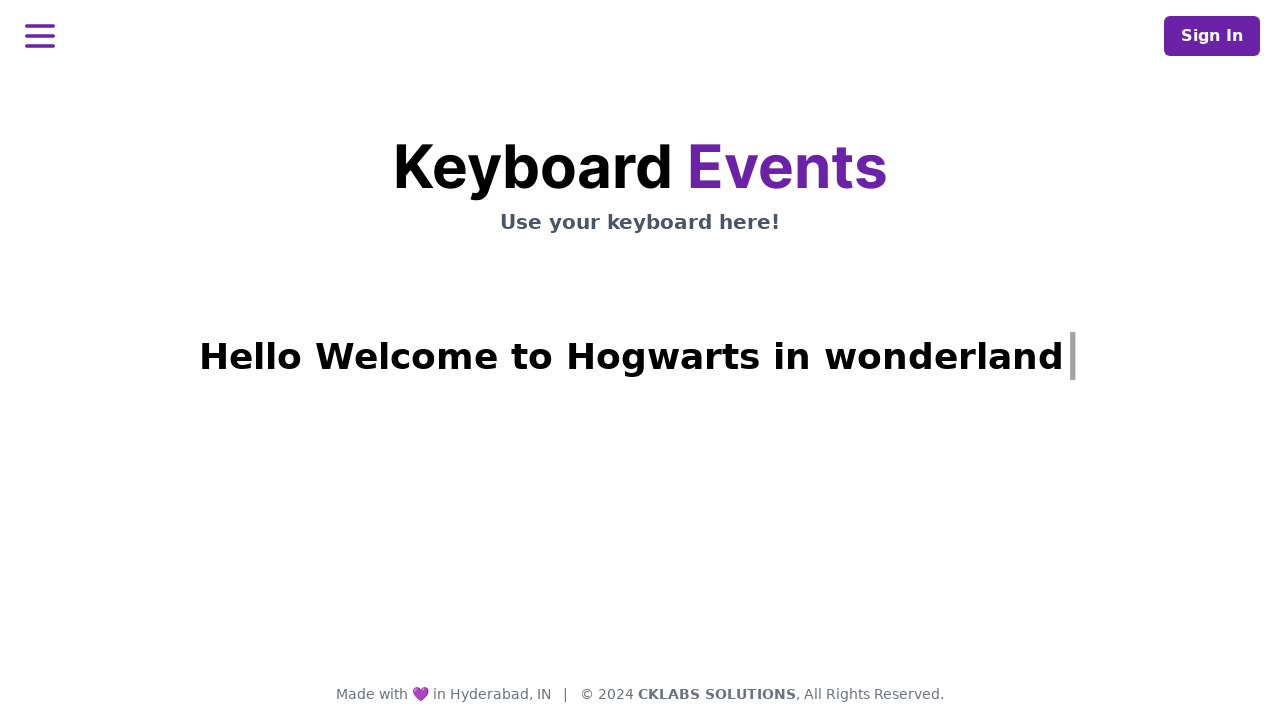

Waited for confirmation message to appear
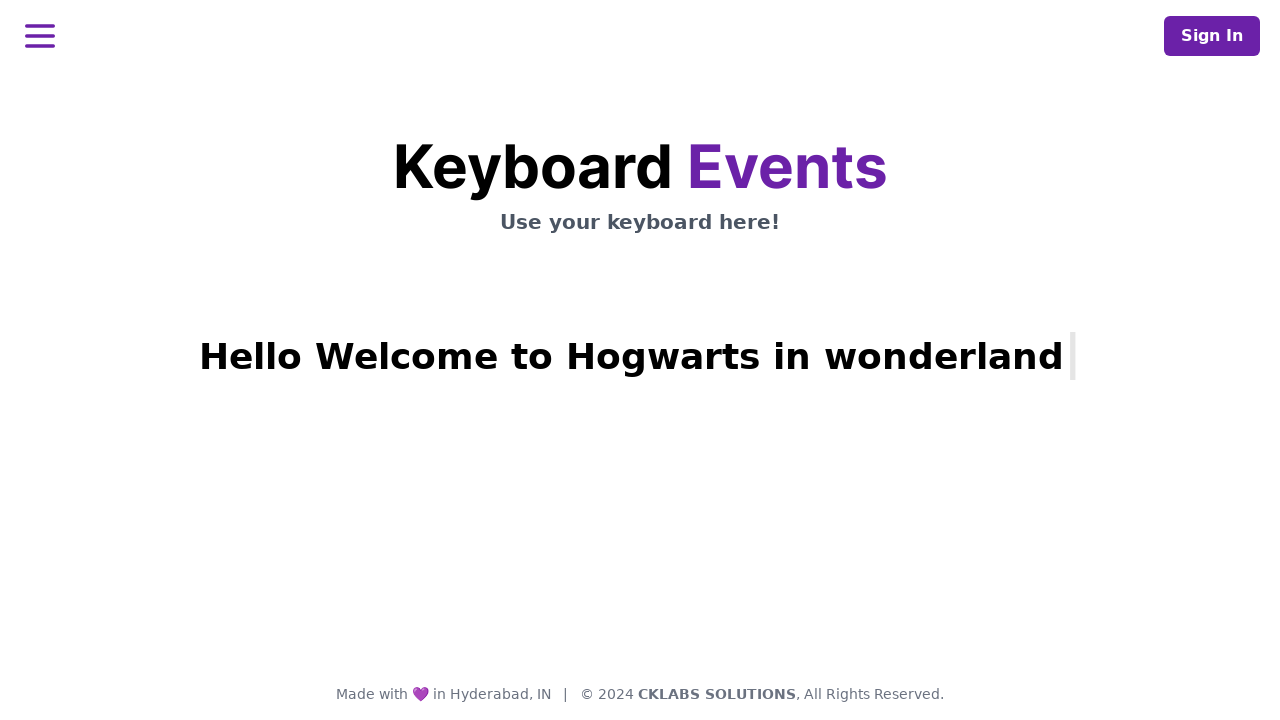

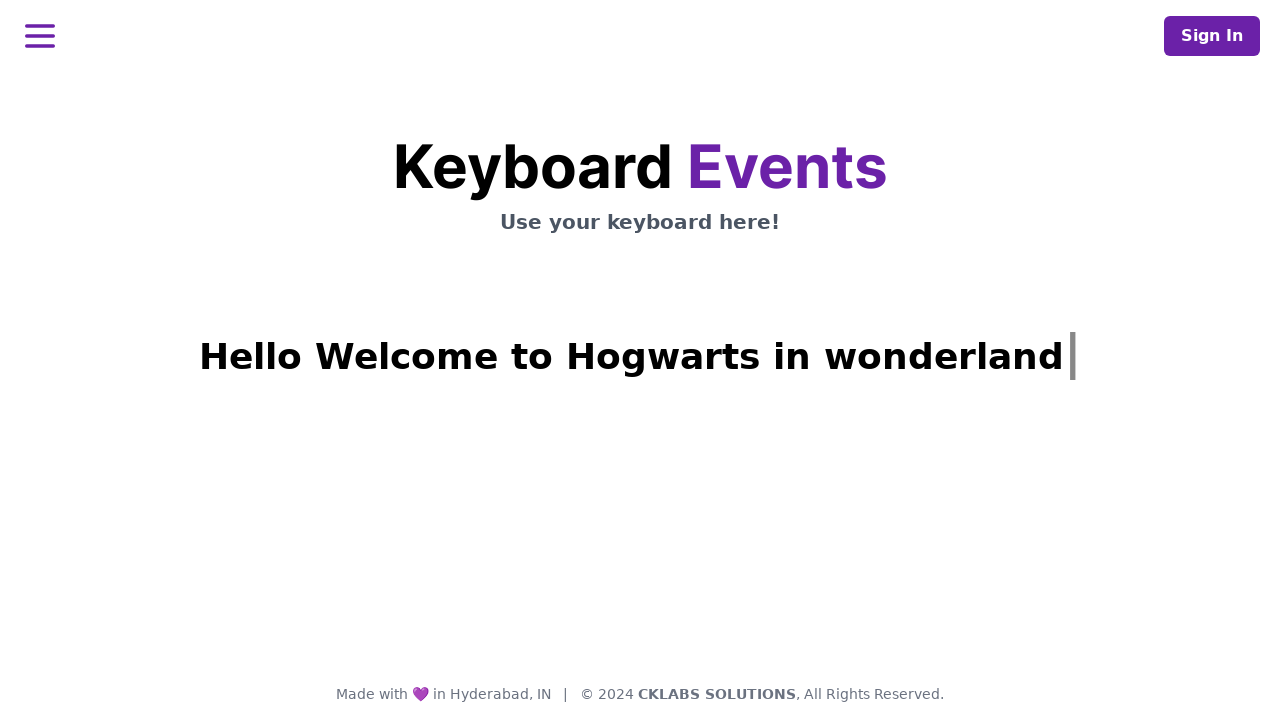